Tests dropdown select functionality by reading two numbers from the page, calculating their sum, and selecting that value from a dropdown menu before clicking submit

Starting URL: http://suninjuly.github.io/selects1.html

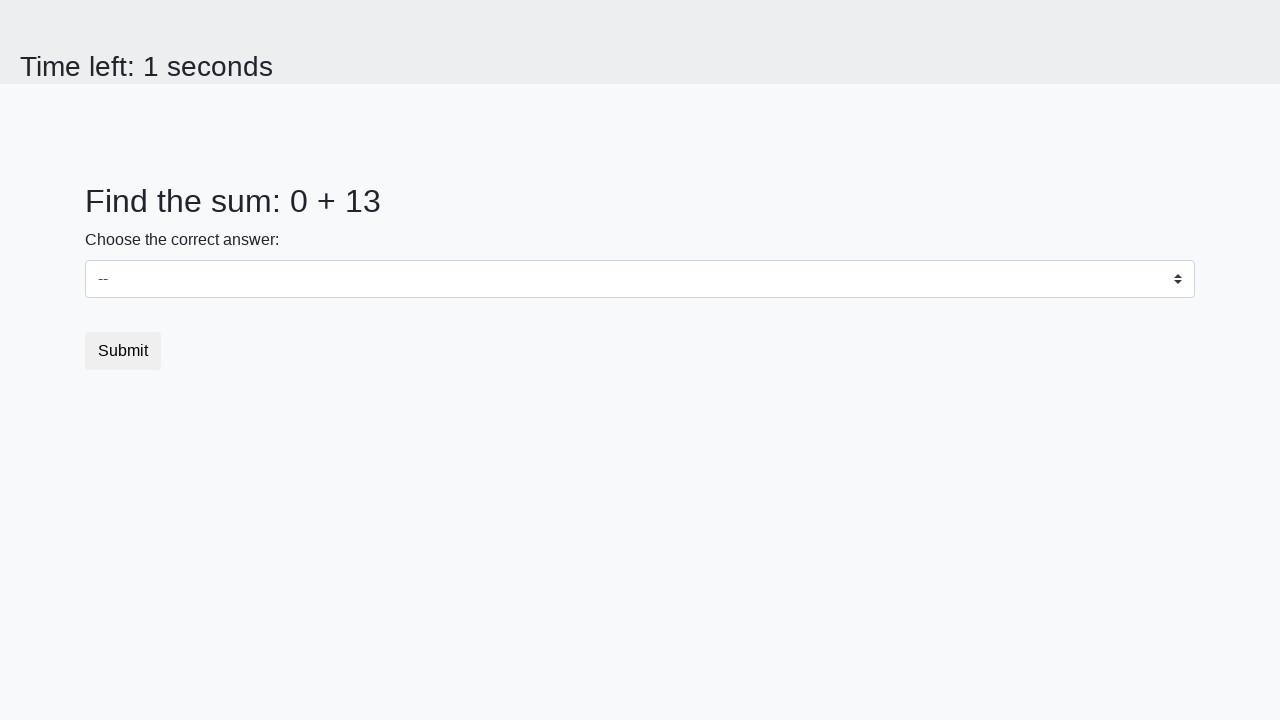

Retrieved first number from #num1 element
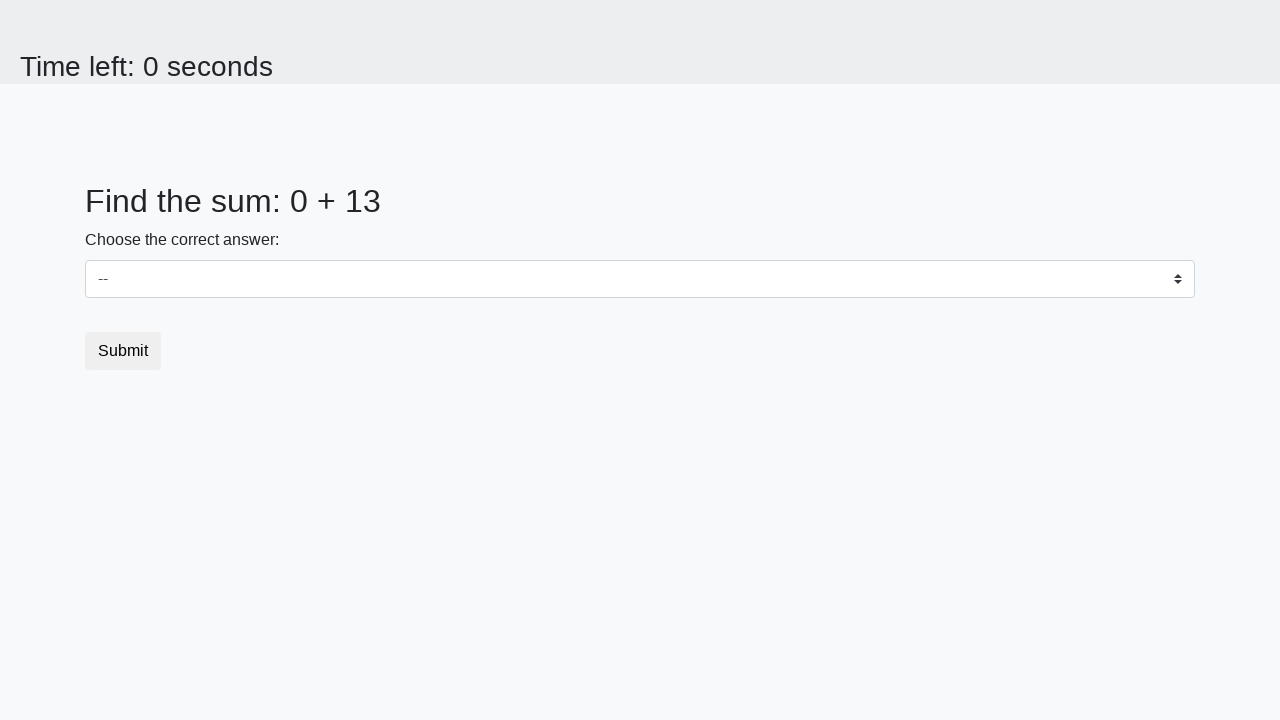

Retrieved second number from #num2 element
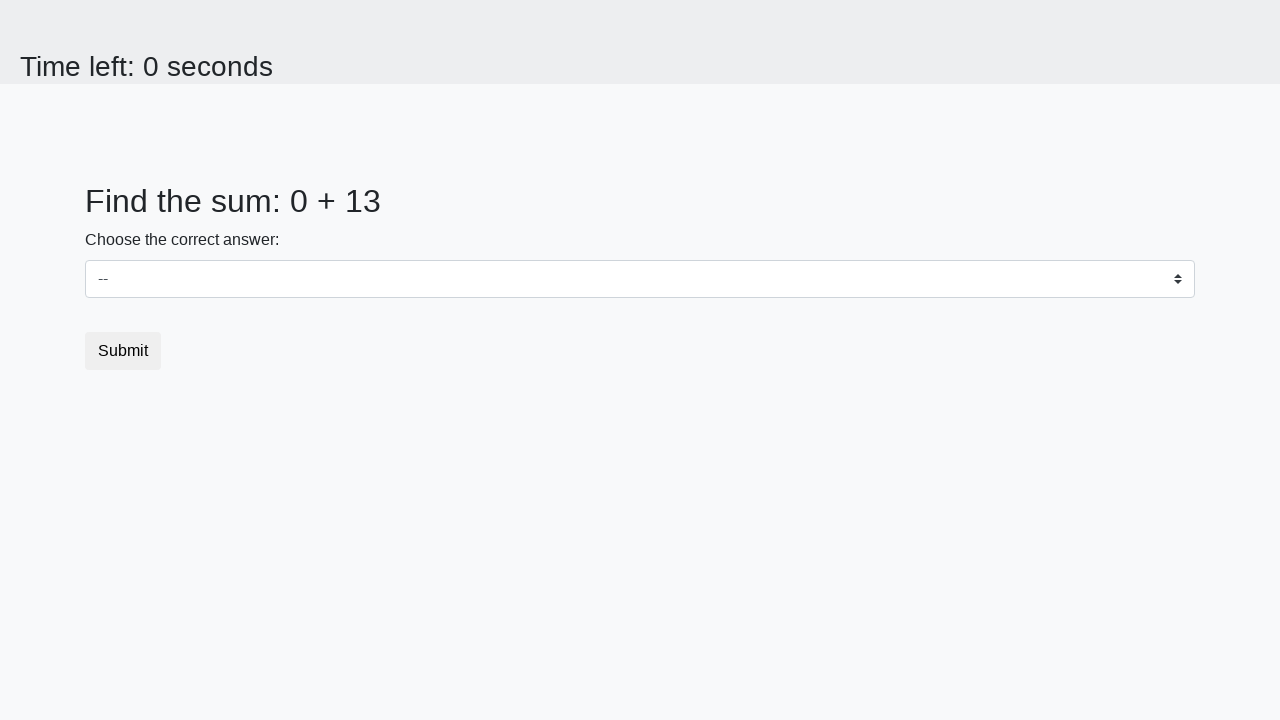

Calculated sum: 0 + 13 = 13
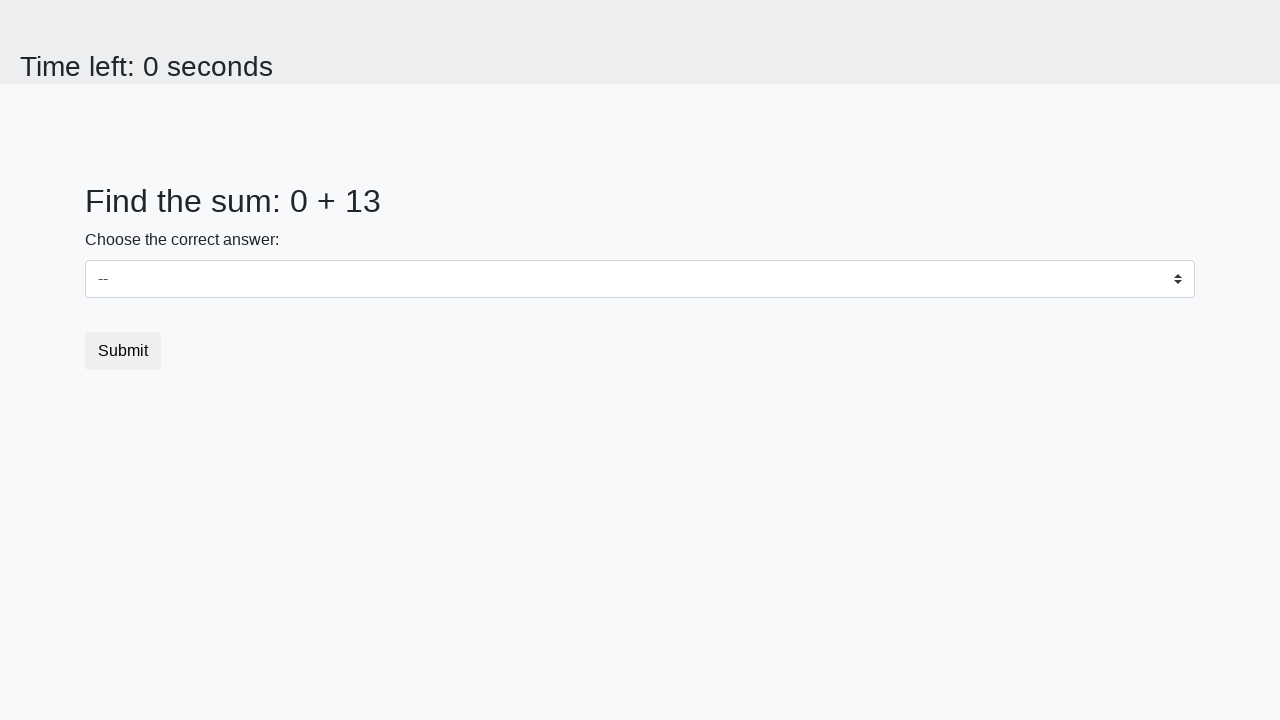

Selected value 13 from dropdown menu on select
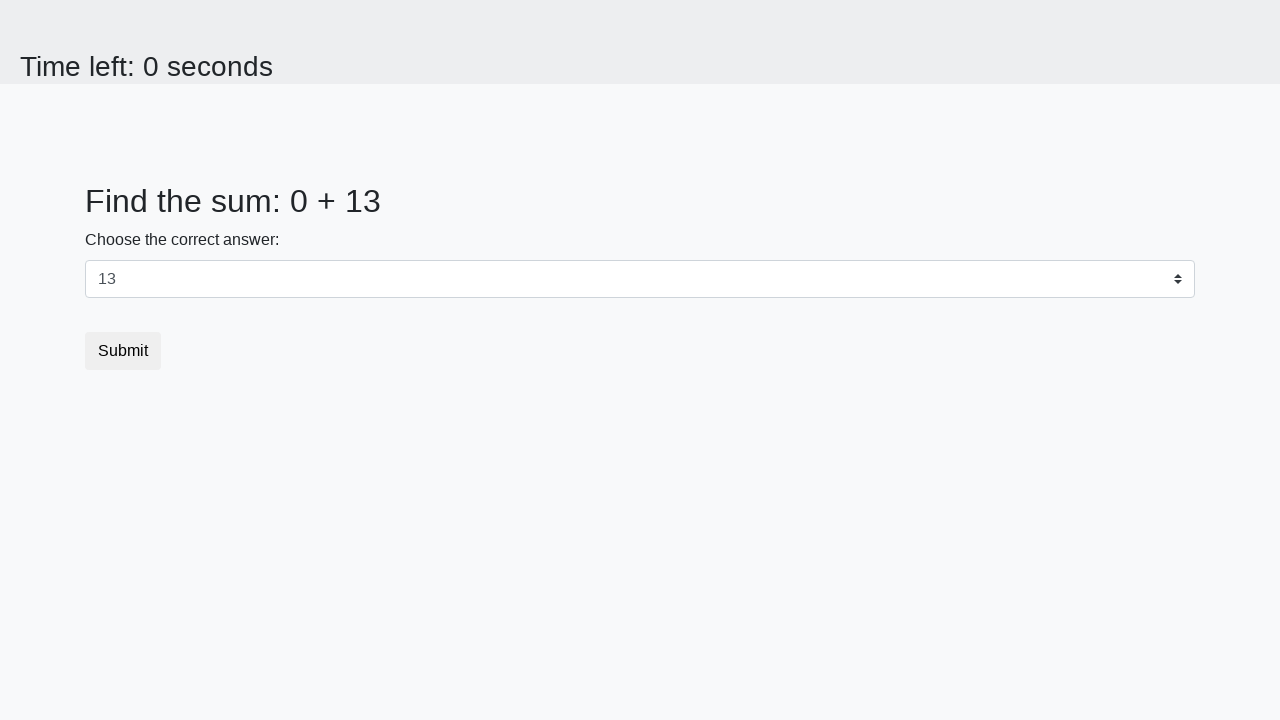

Clicked submit button at (123, 351) on button
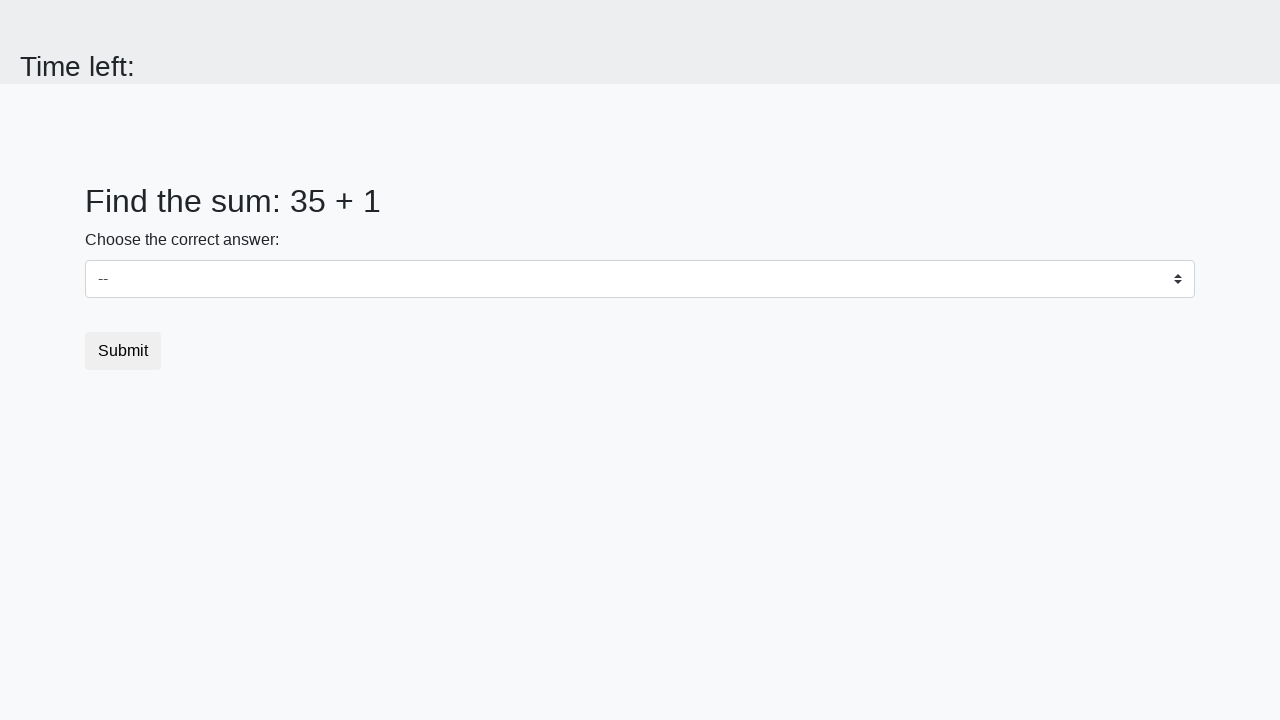

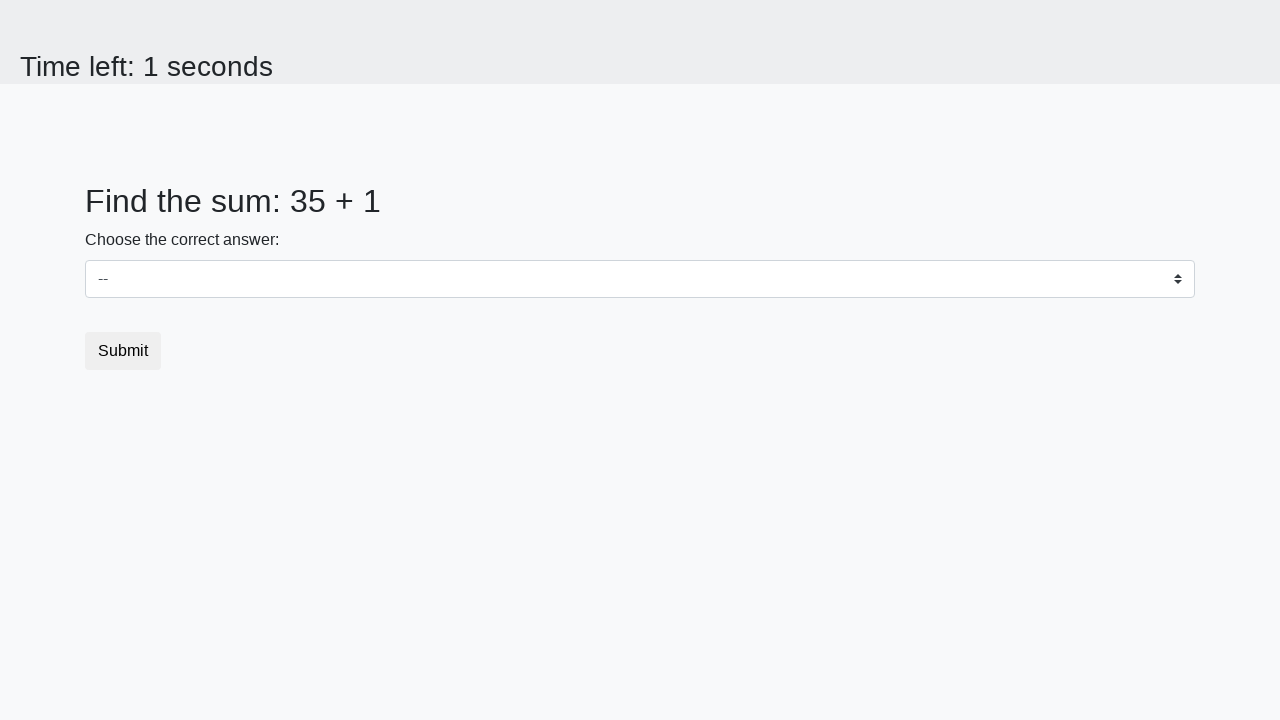